Navigates to the Demoblaze store and clicks on Samsung galaxy s7 product link

Starting URL: https://www.demoblaze.com/index.html

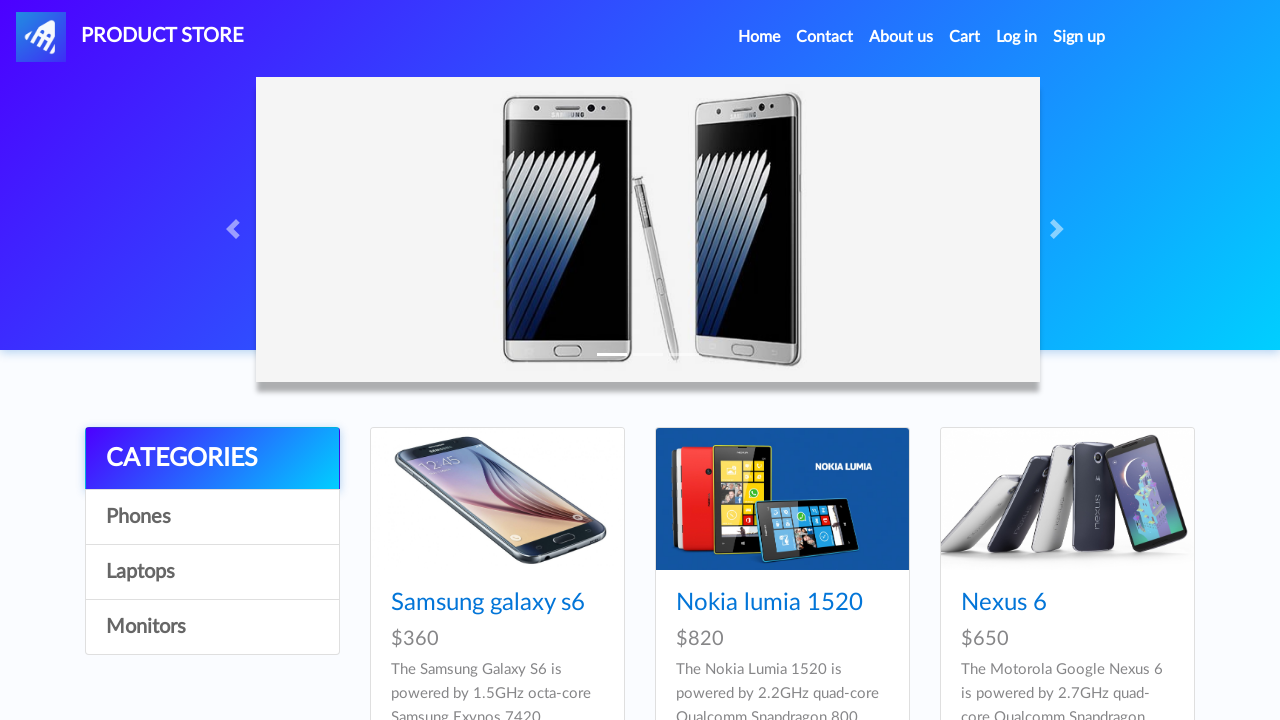

Navigated to Demoblaze store home page
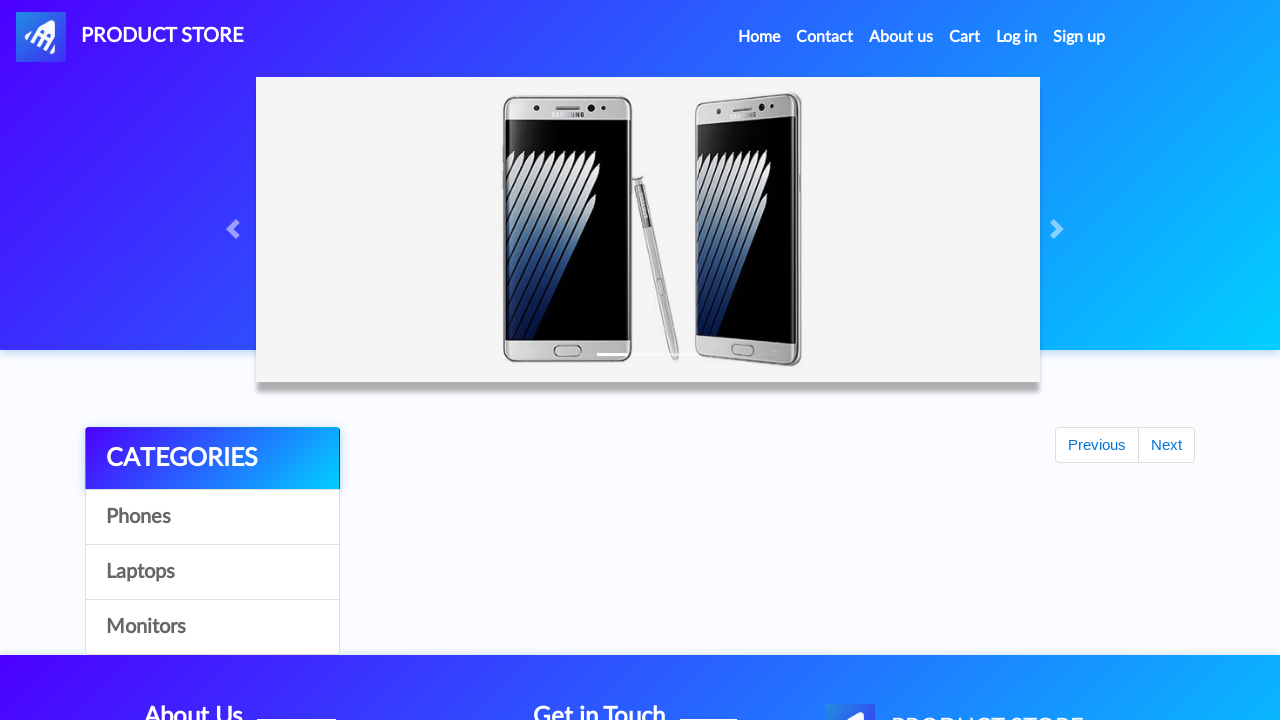

Clicked on Samsung galaxy s7 product link at (488, 708) on a:text-is('Samsung galaxy s7')
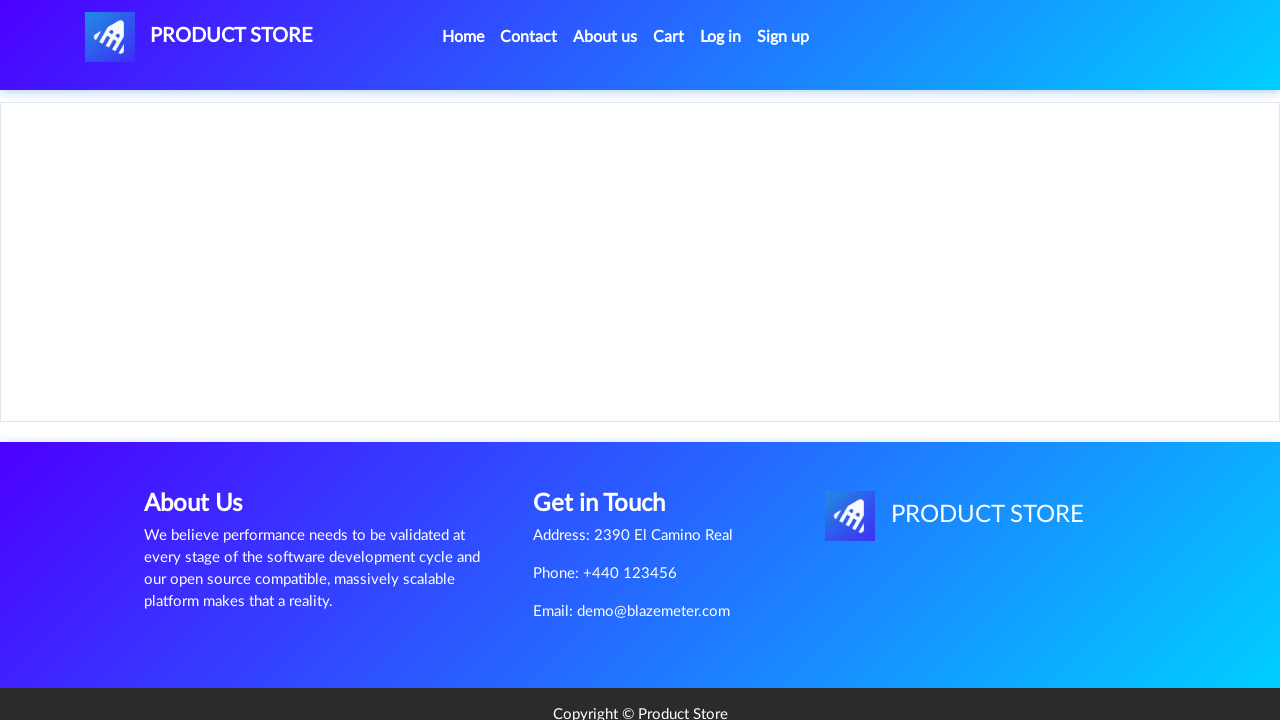

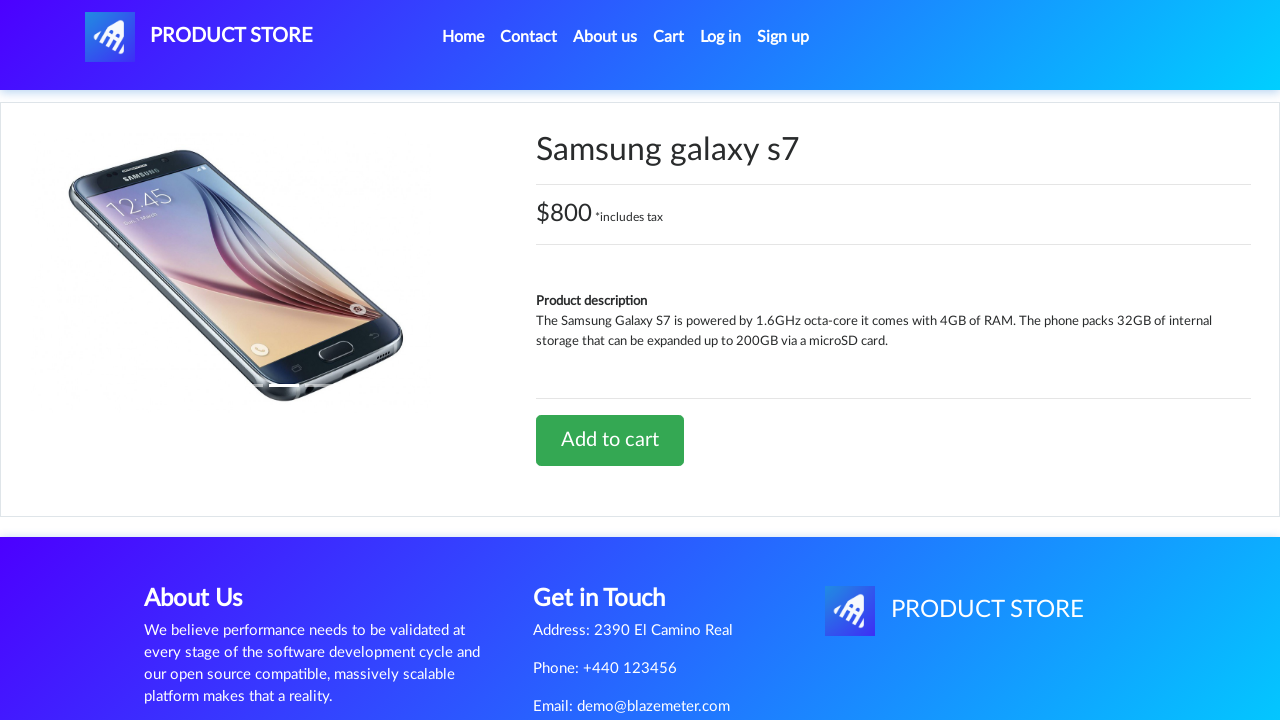